Tests browser alert and confirmation dialog functionality by clicking buttons that trigger alerts and then accepting the confirmation dialog.

Starting URL: https://www.leafground.com/alert.xhtml

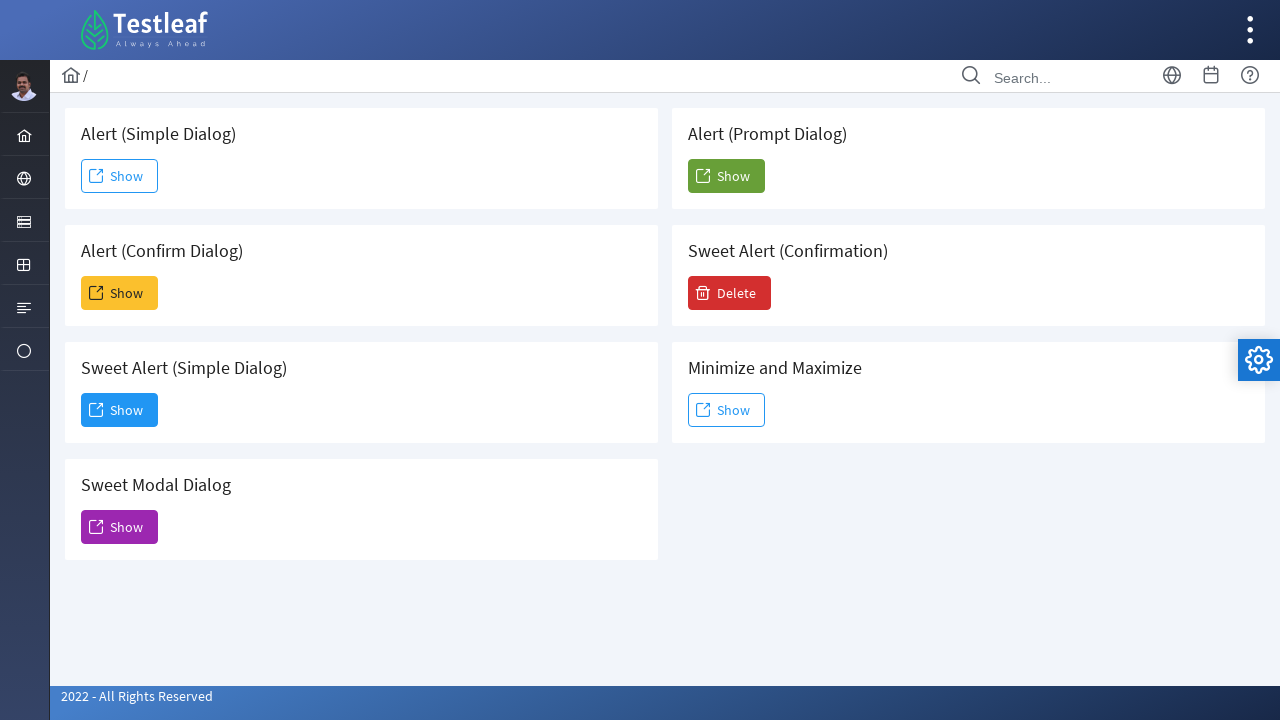

Clicked first button to trigger alert at (730, 293) on (//span[@class='ui-button-text ui-c'])[7]
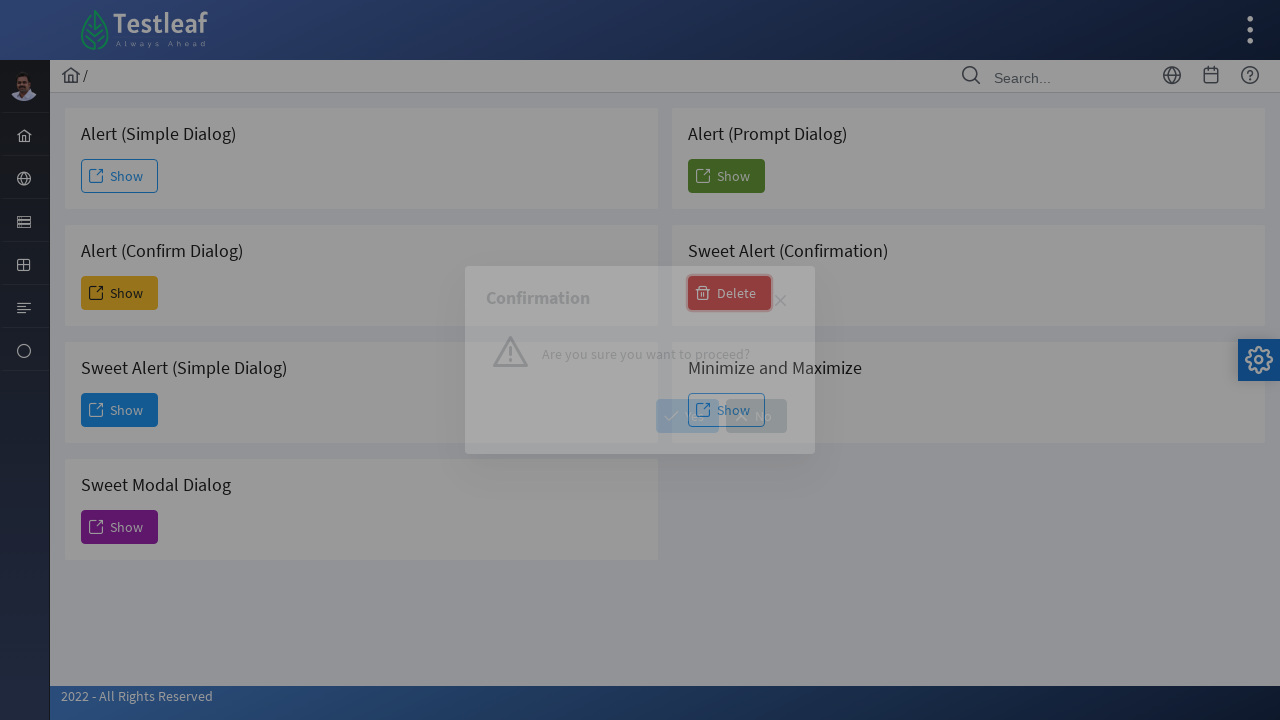

Set up alert handler to accept dialogs
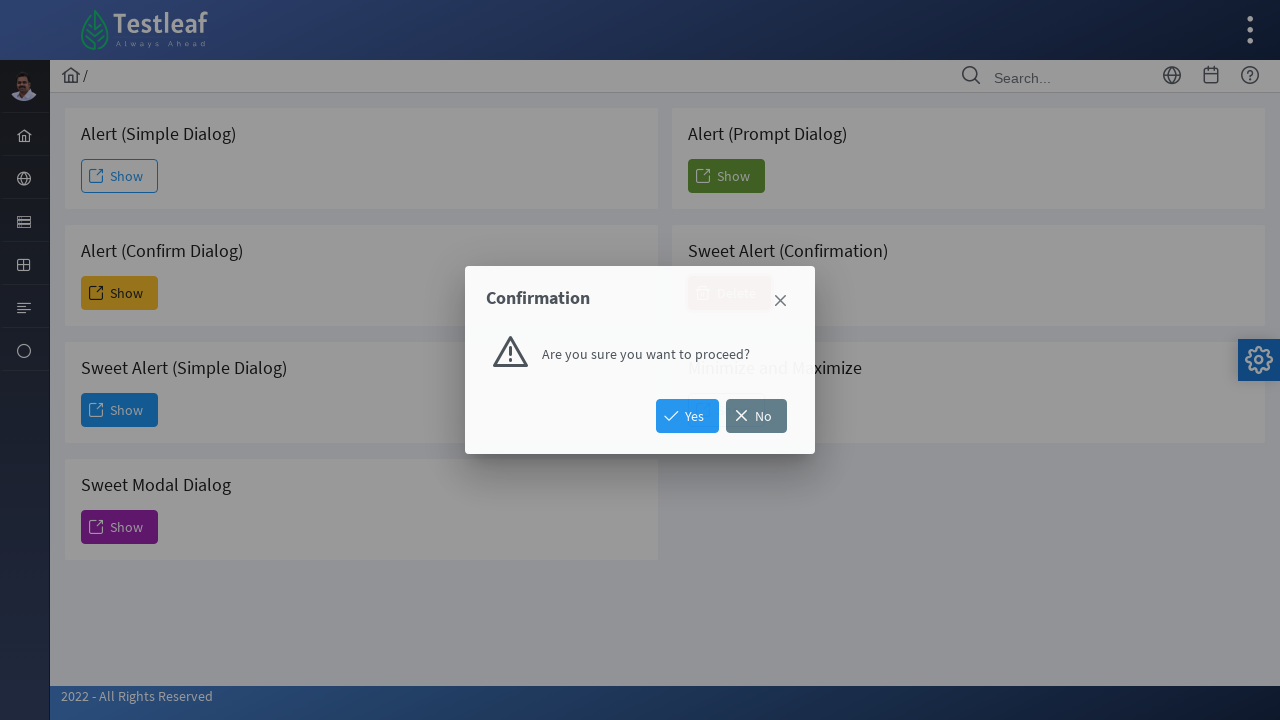

Clicked button to trigger confirmation dialog at (688, 416) on (//span[@class='ui-button-text ui-c'])[9]
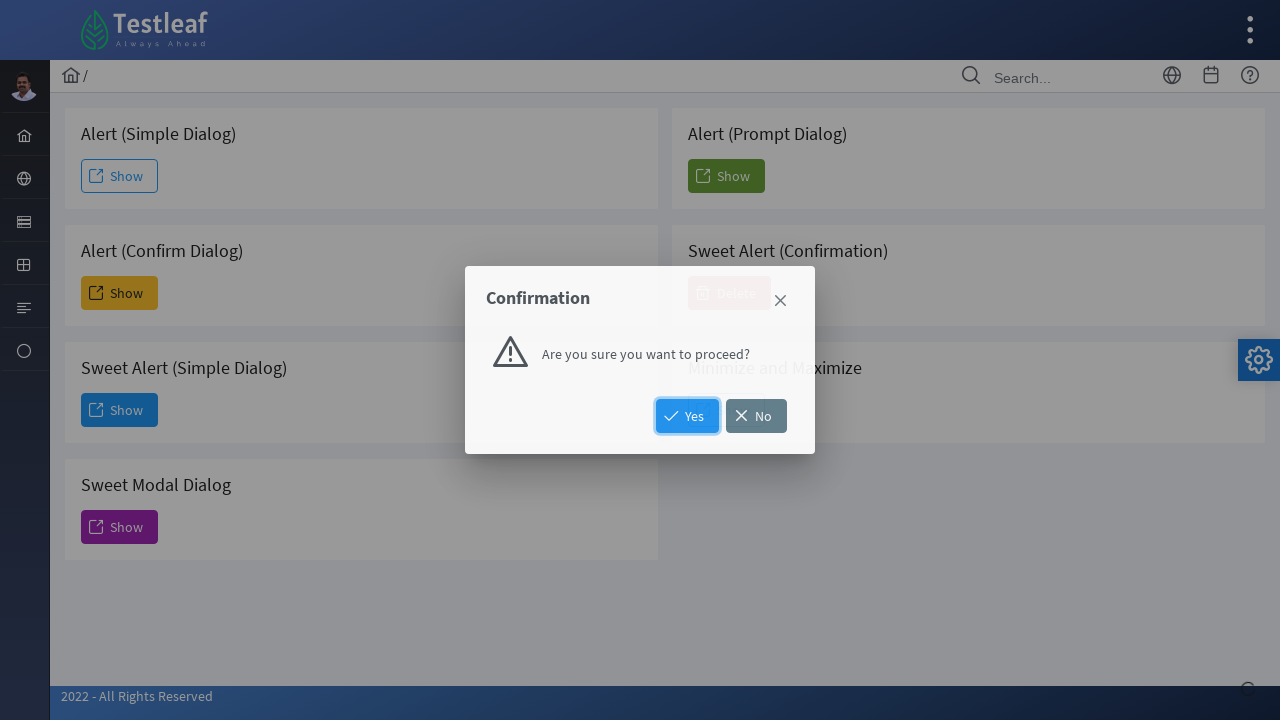

Clicked another button at (120, 293) on (//span[@class='ui-button-text ui-c'])[2]
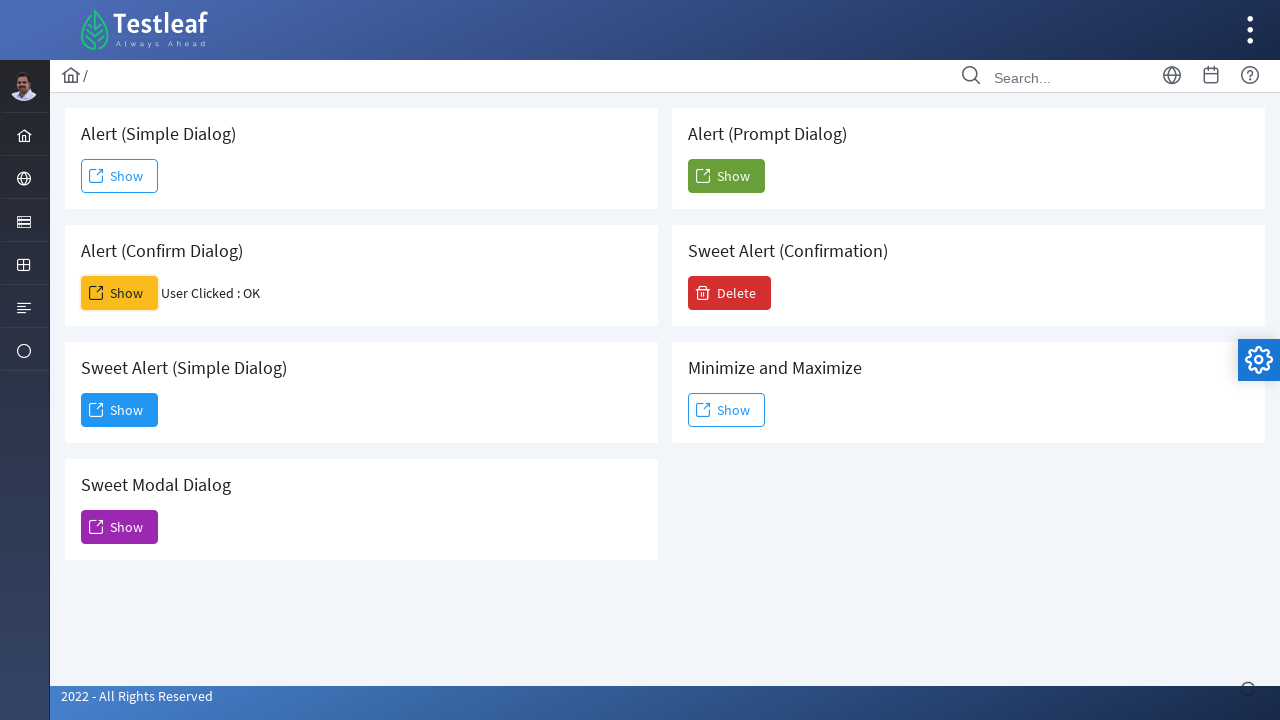

Set up dialog handler to accept confirmation dialogs and print message
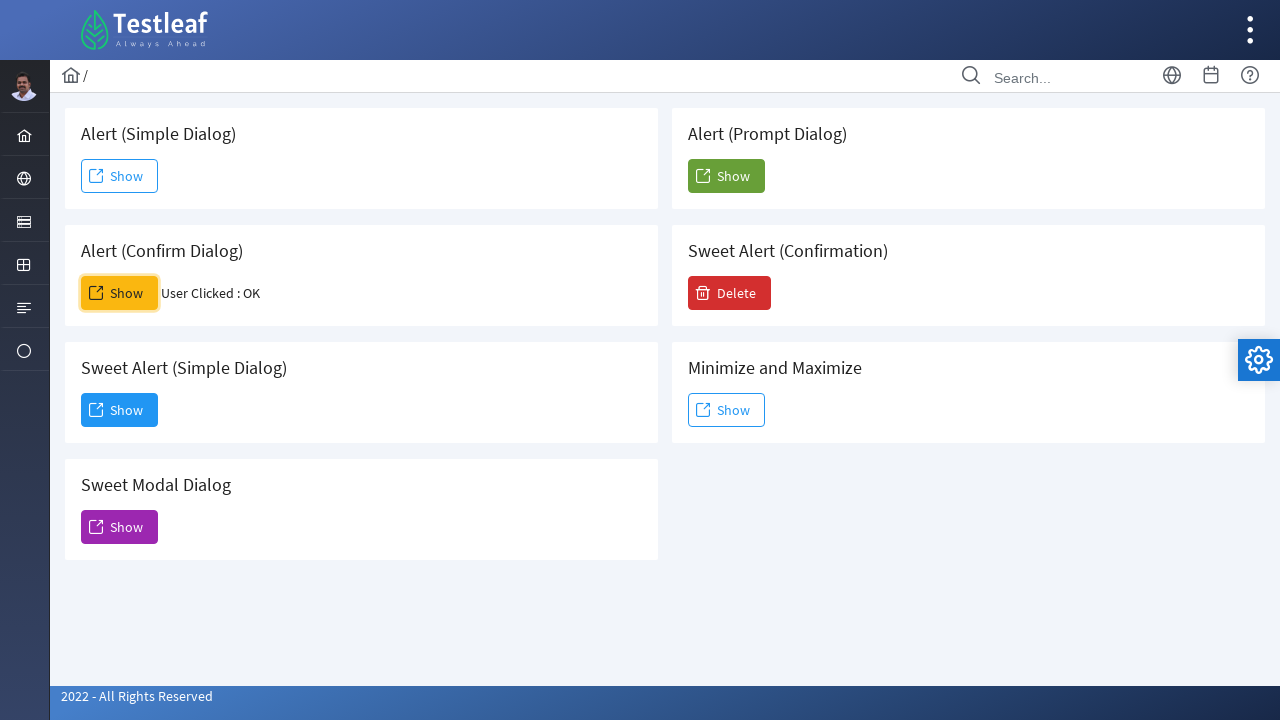

Waited 1 second for dialogs to be processed
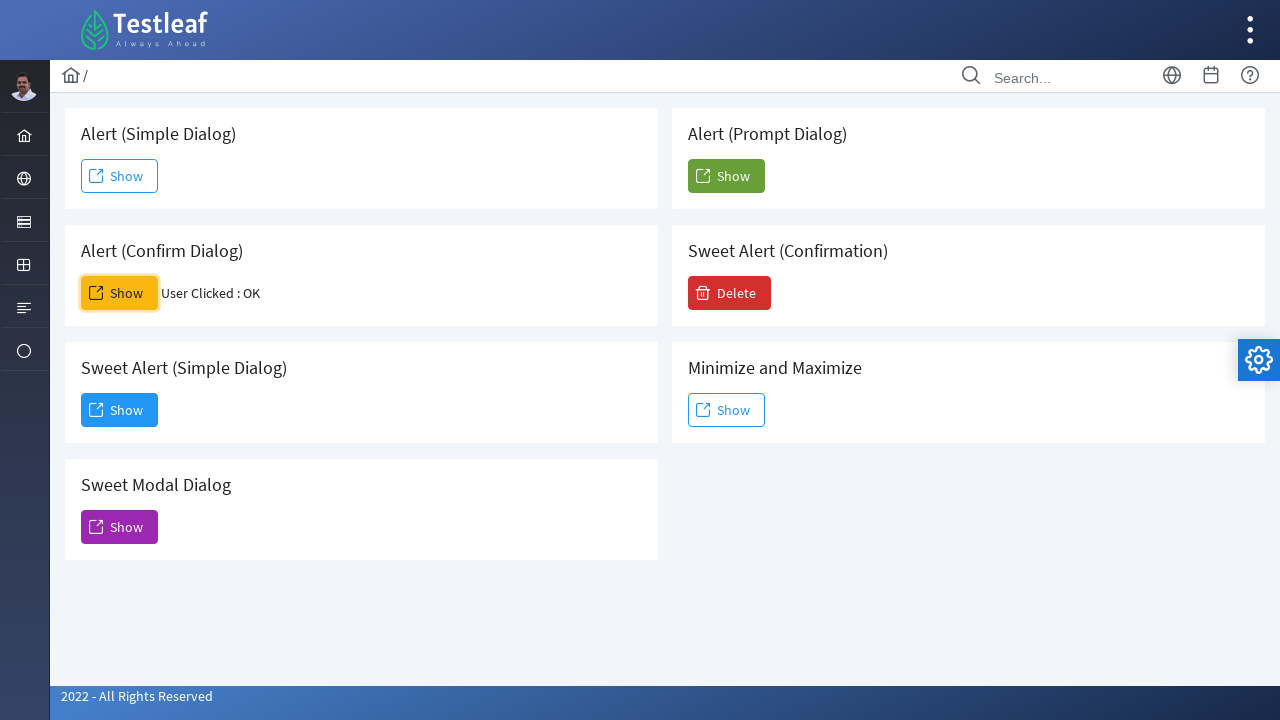

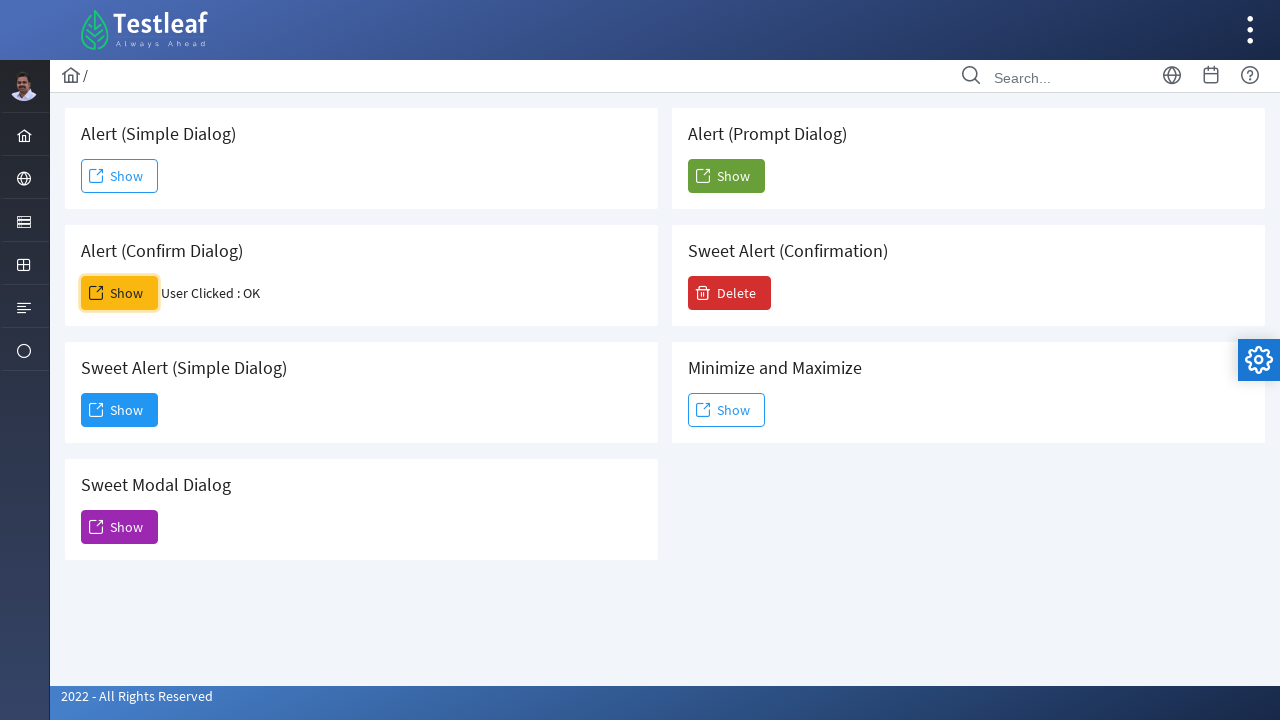